Tests login form validation by attempting to submit with correct username but empty password field, expecting an error message

Starting URL: https://www.saucedemo.com/

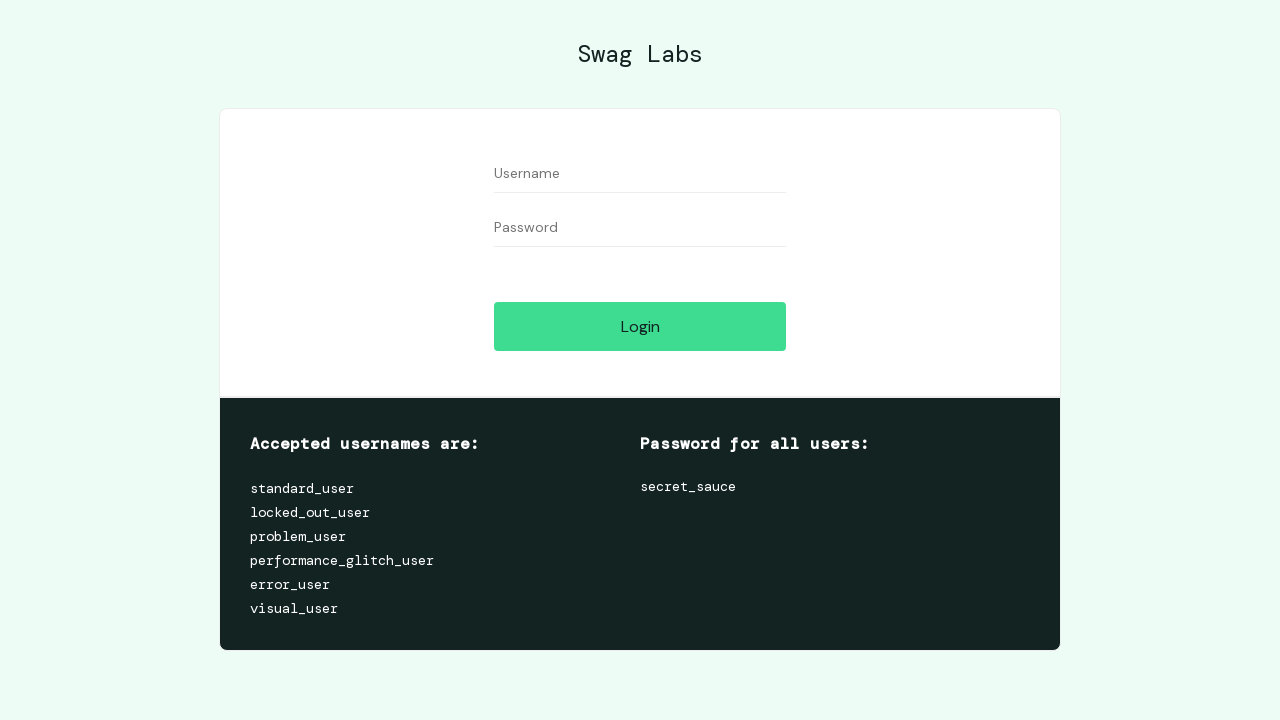

Filled username field with 'standard_user' on #user-name
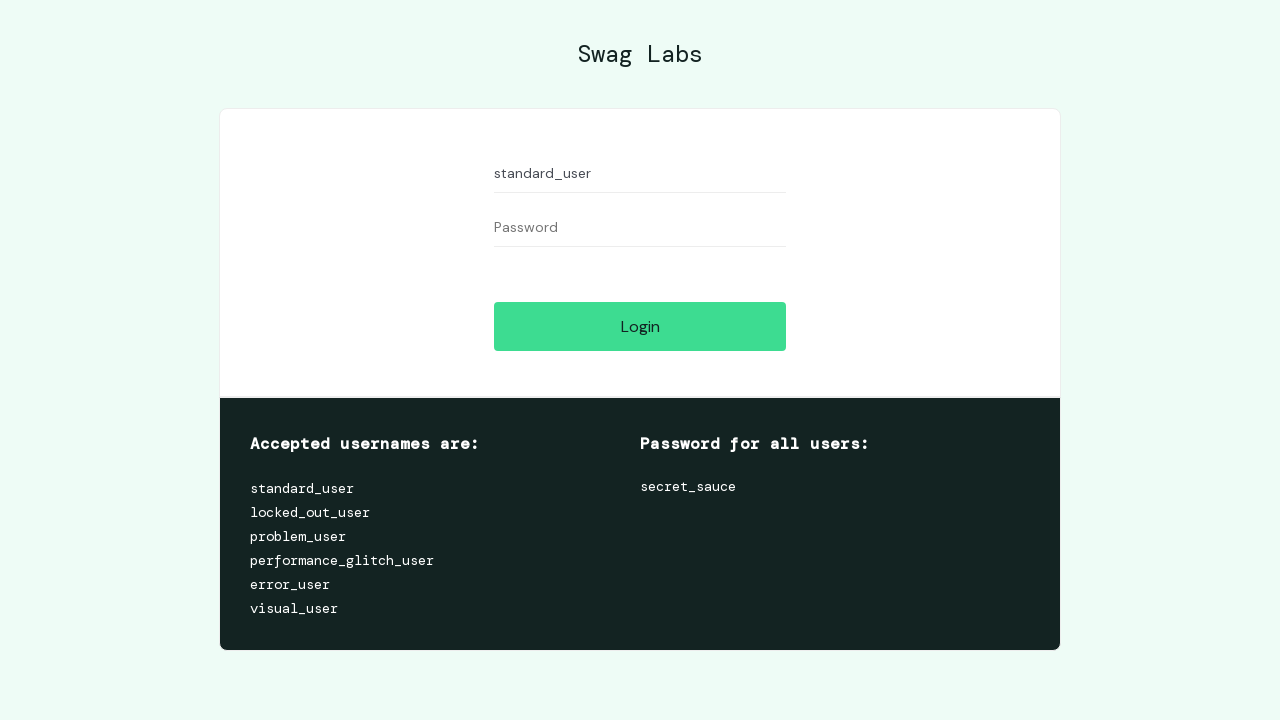

Clicked login button with empty password field at (640, 326) on #login-button
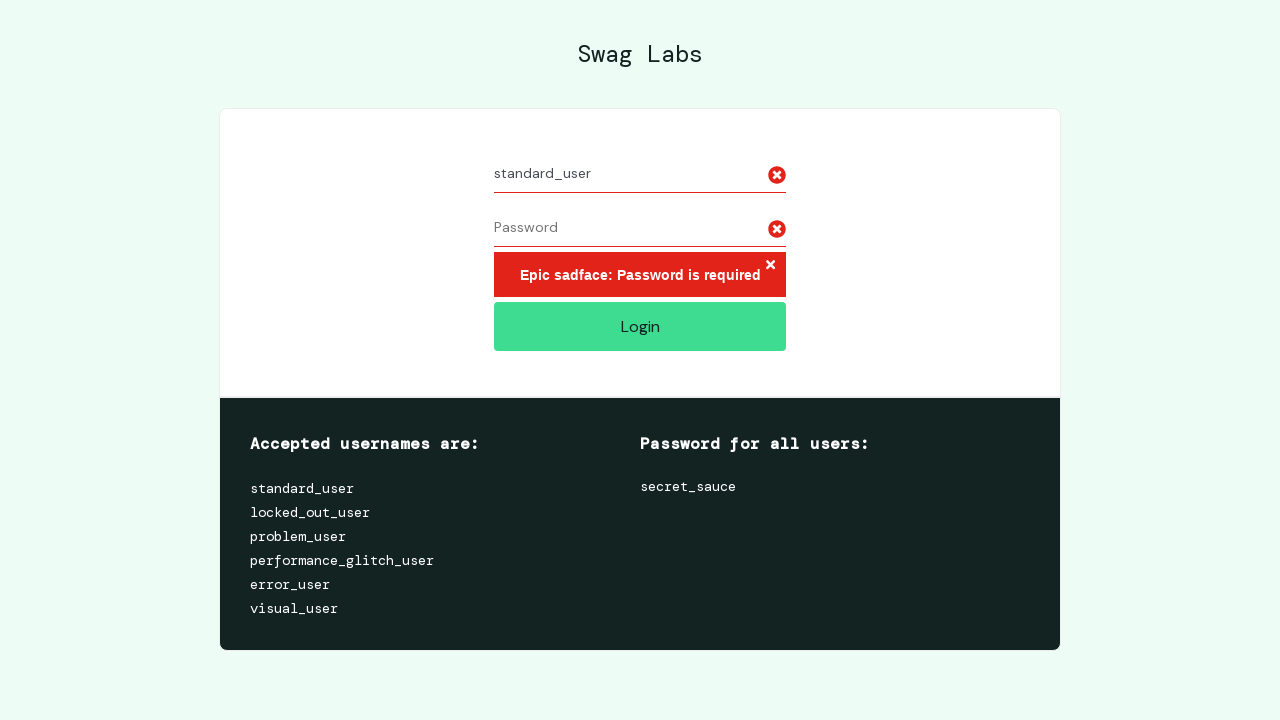

Error message container appeared
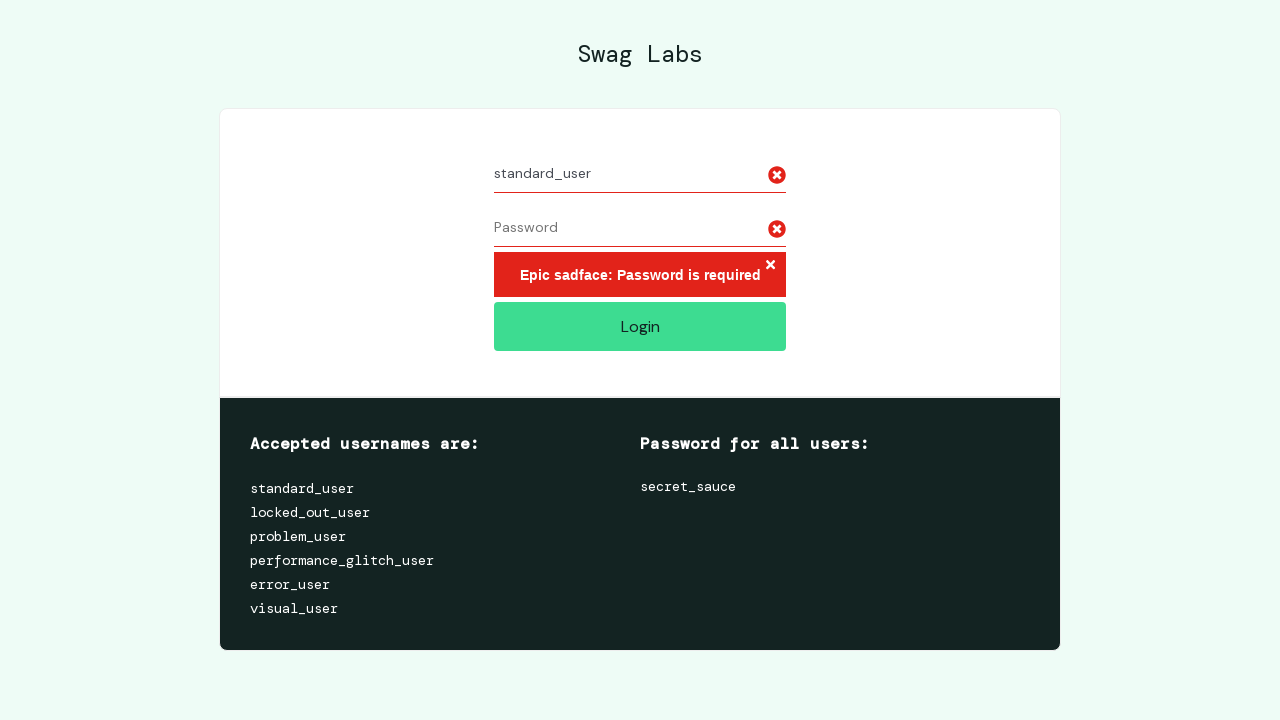

Located error message element
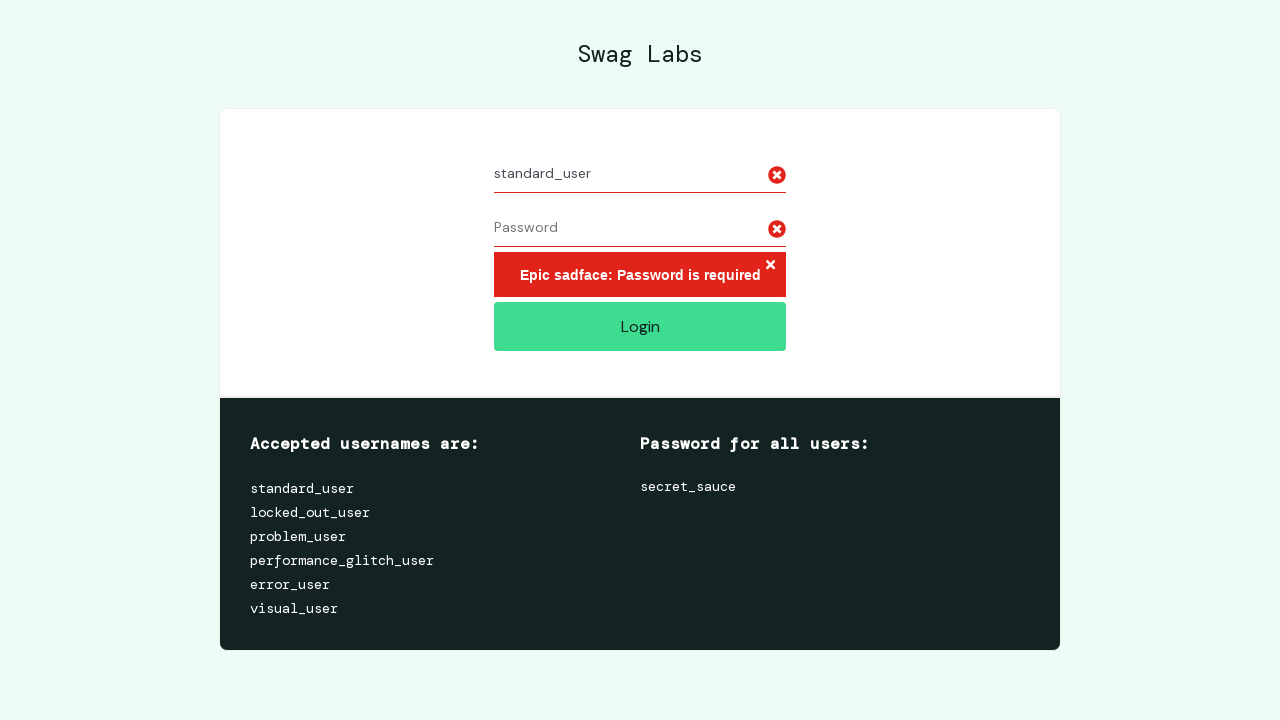

Verified error message contains 'Password is required'
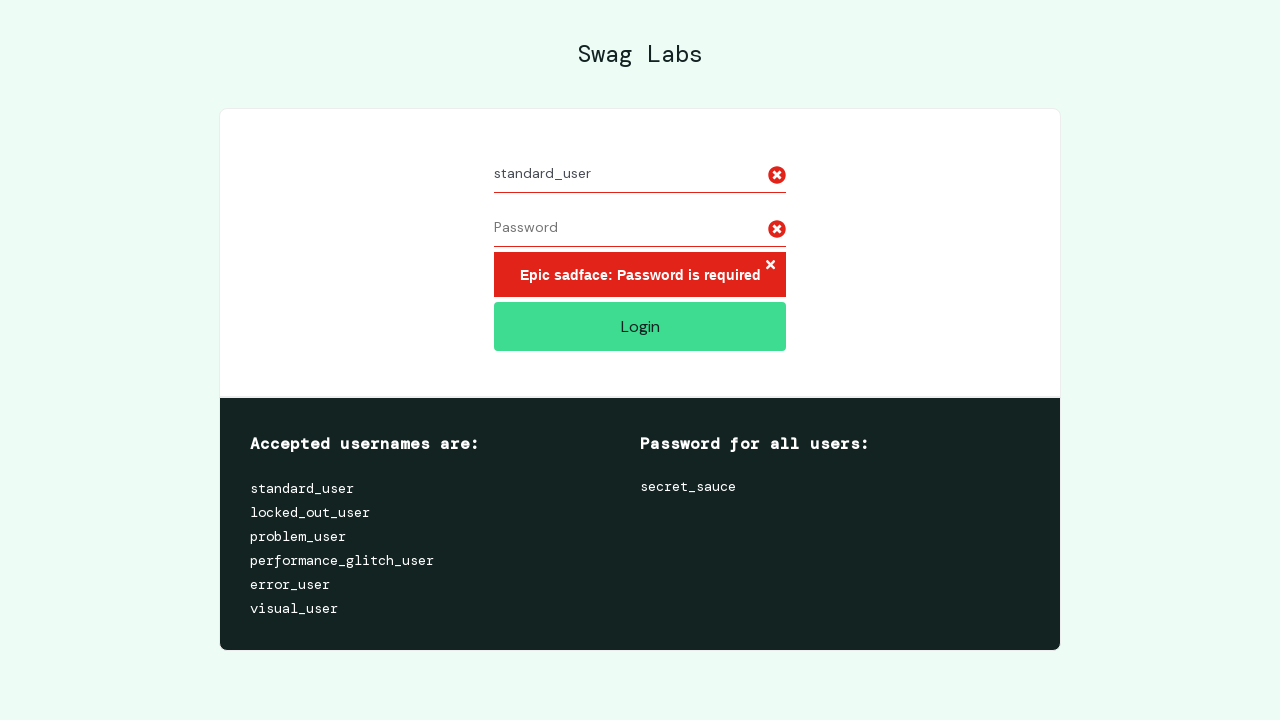

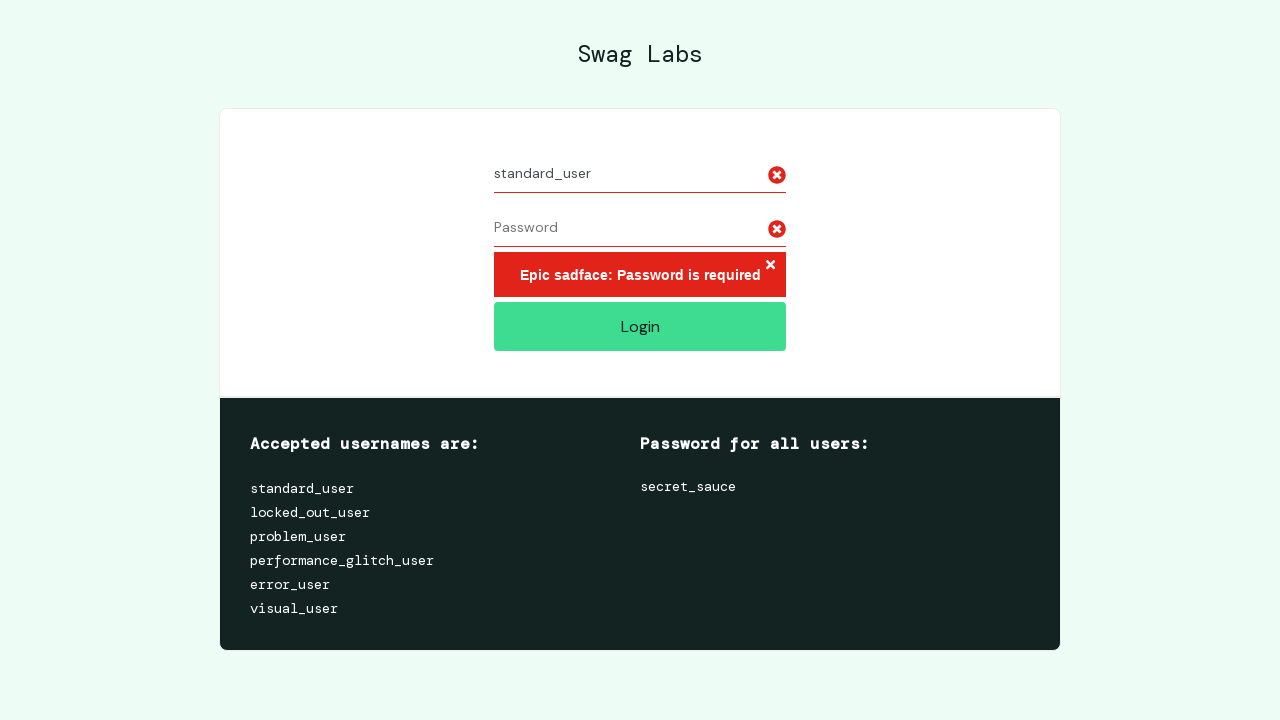